Navigates to the OrangeHRM login page and verifies that the company logo is visible on the page.

Starting URL: https://opensource-demo.orangehrmlive.com/web/index.php/auth/login

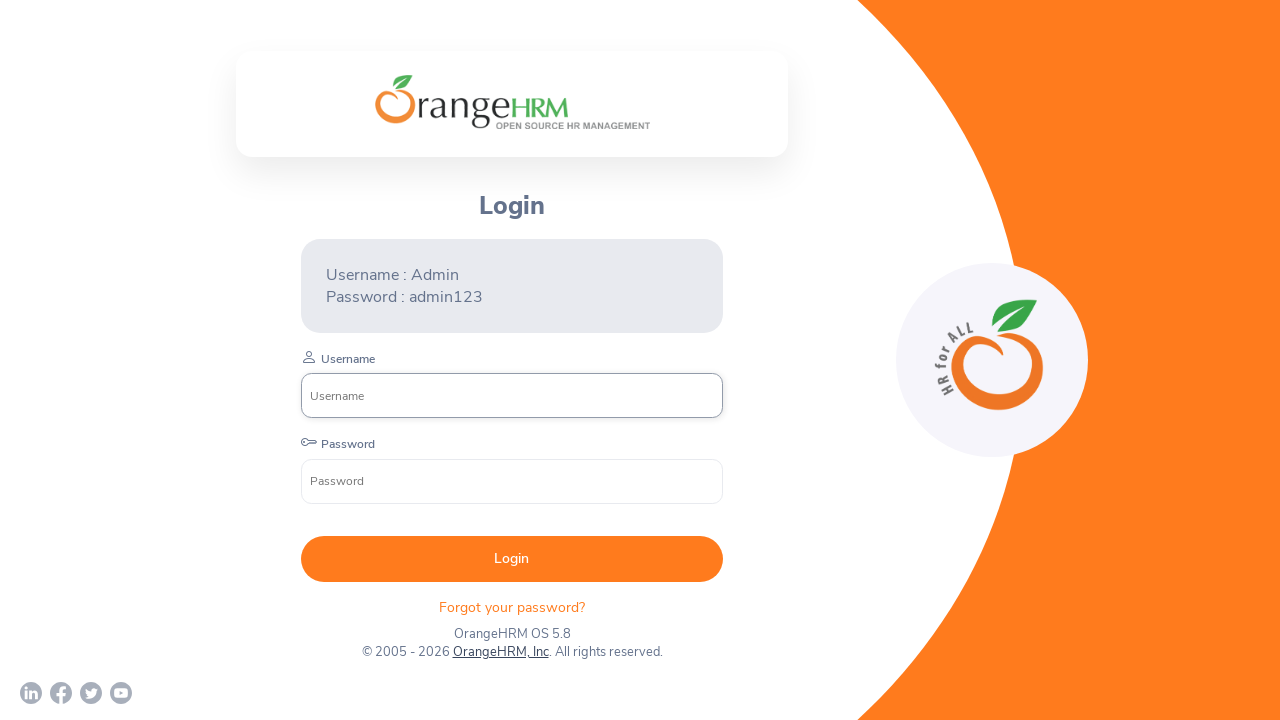

Waited for company logo to become visible on the login page
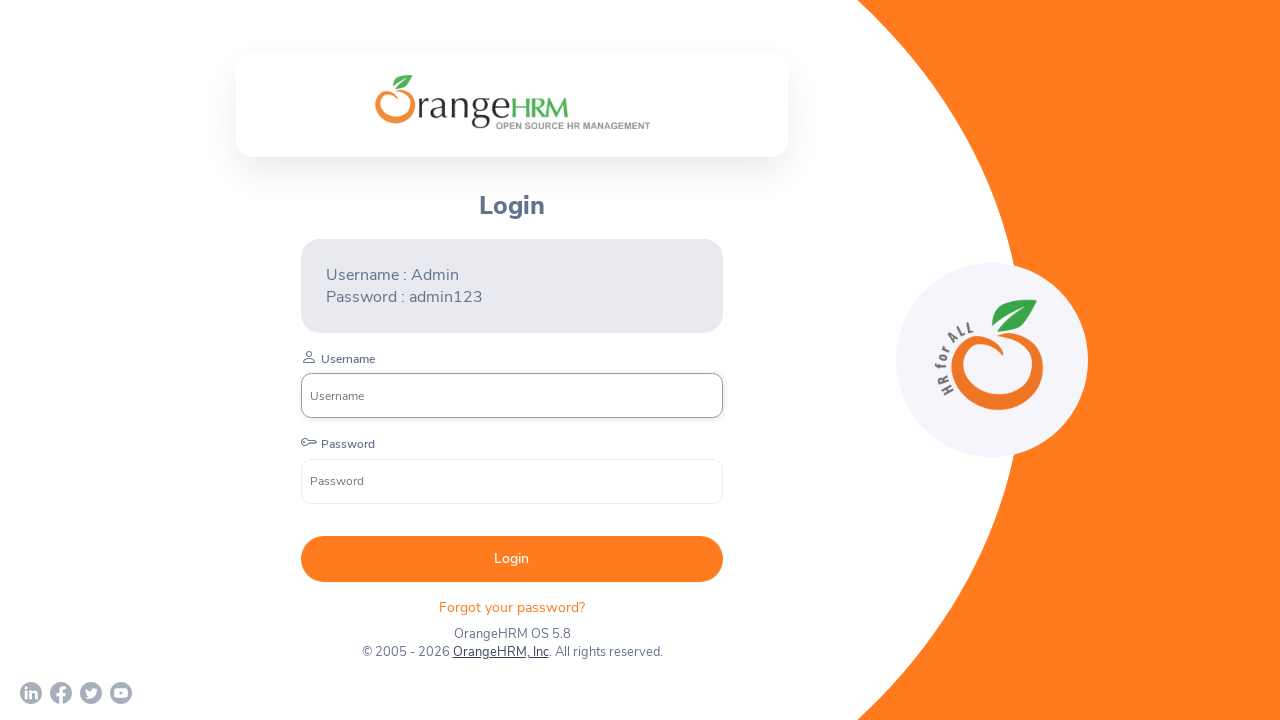

Verified that the company logo is visible on the OrangeHRM login page
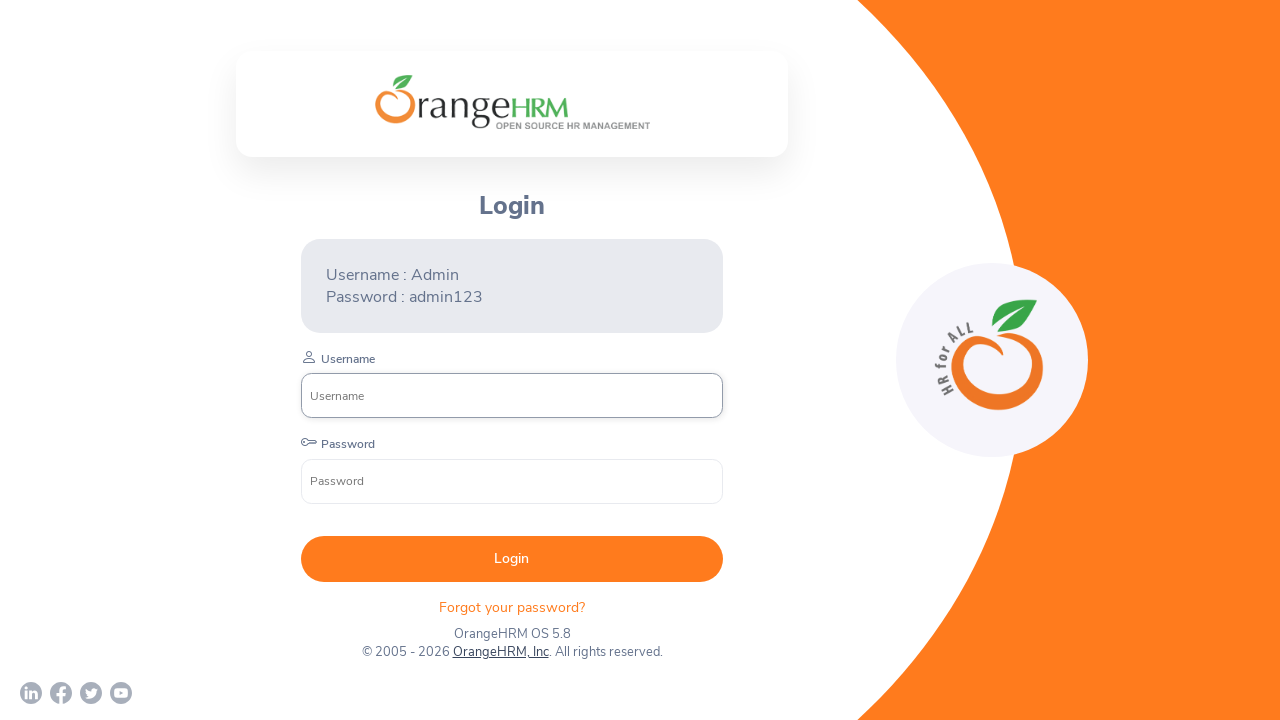

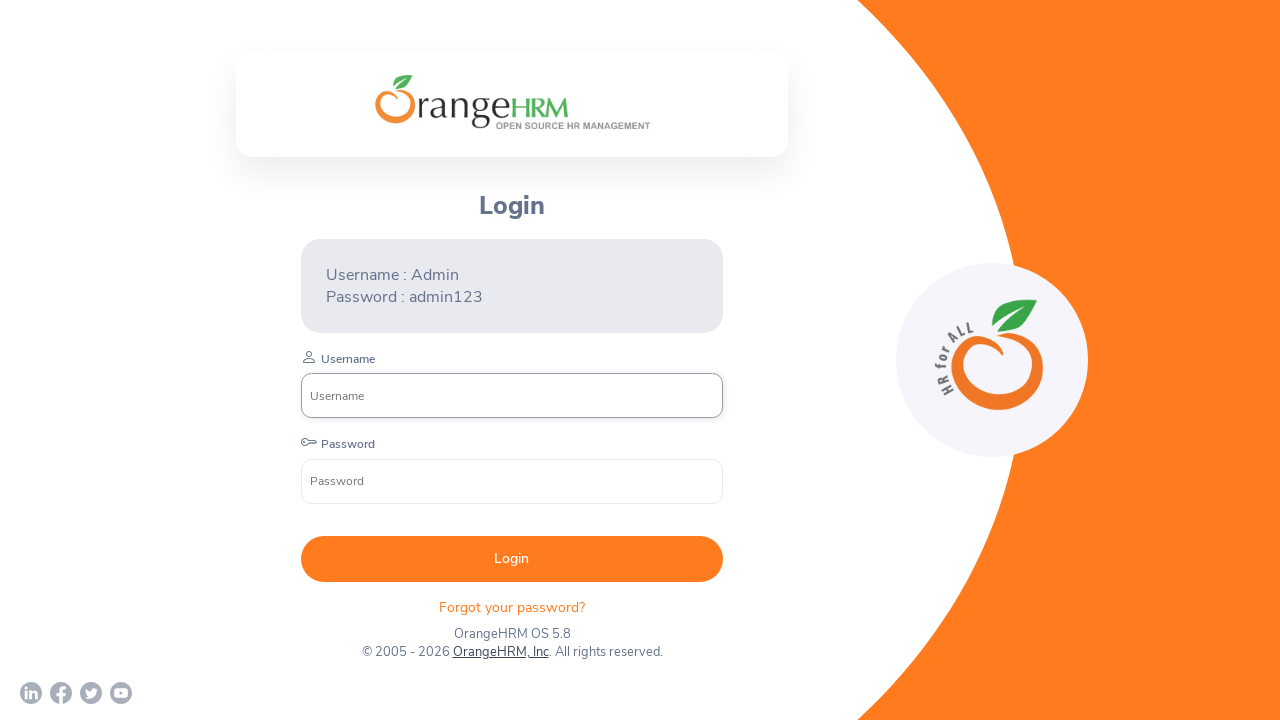